Tests file upload functionality by sending a file path to the upload input field and clicking the submit button, then verifies the uploaded filename is displayed.

Starting URL: http://the-internet.herokuapp.com/upload

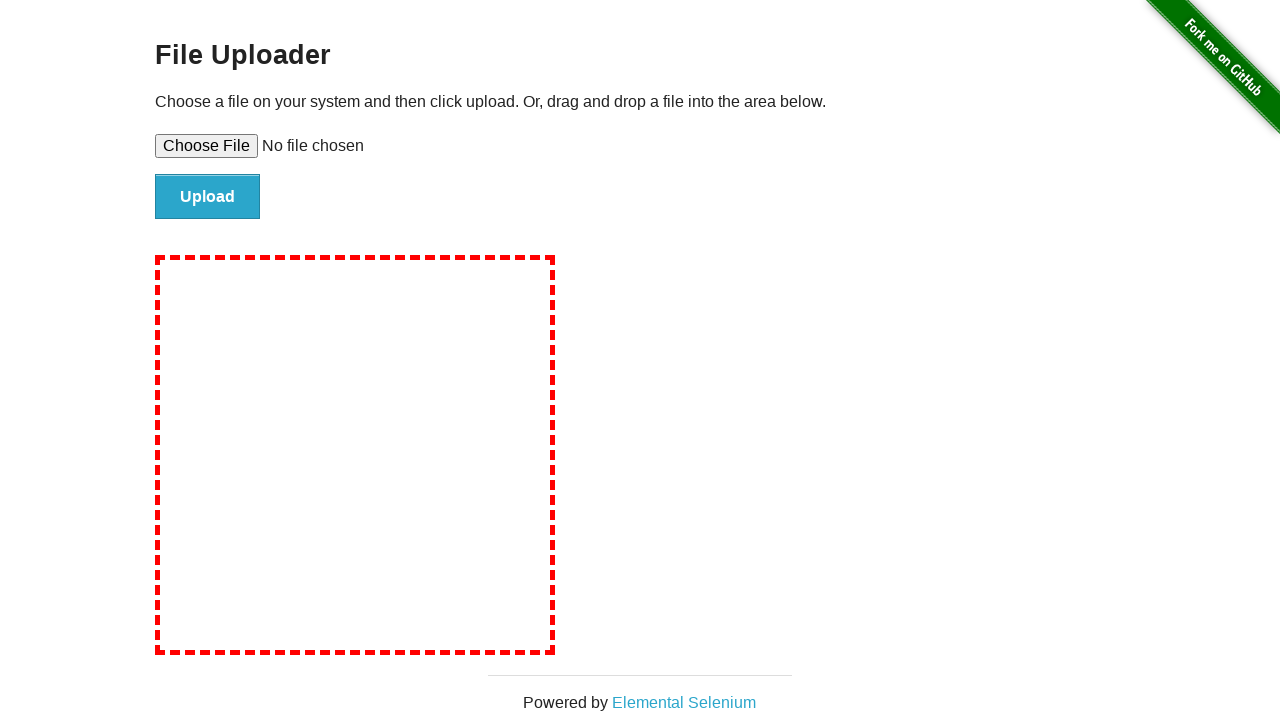

Created test file at /tmp/test_upload_file.txt with test content
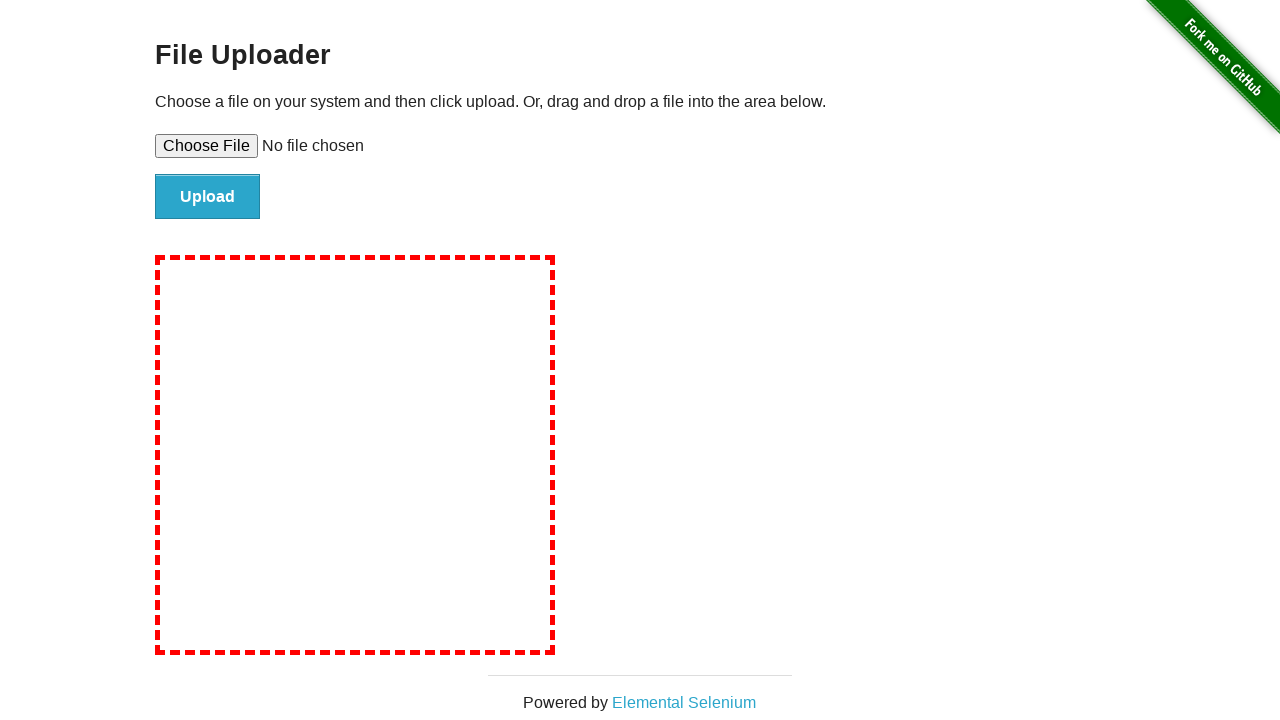

Set file input with test file path
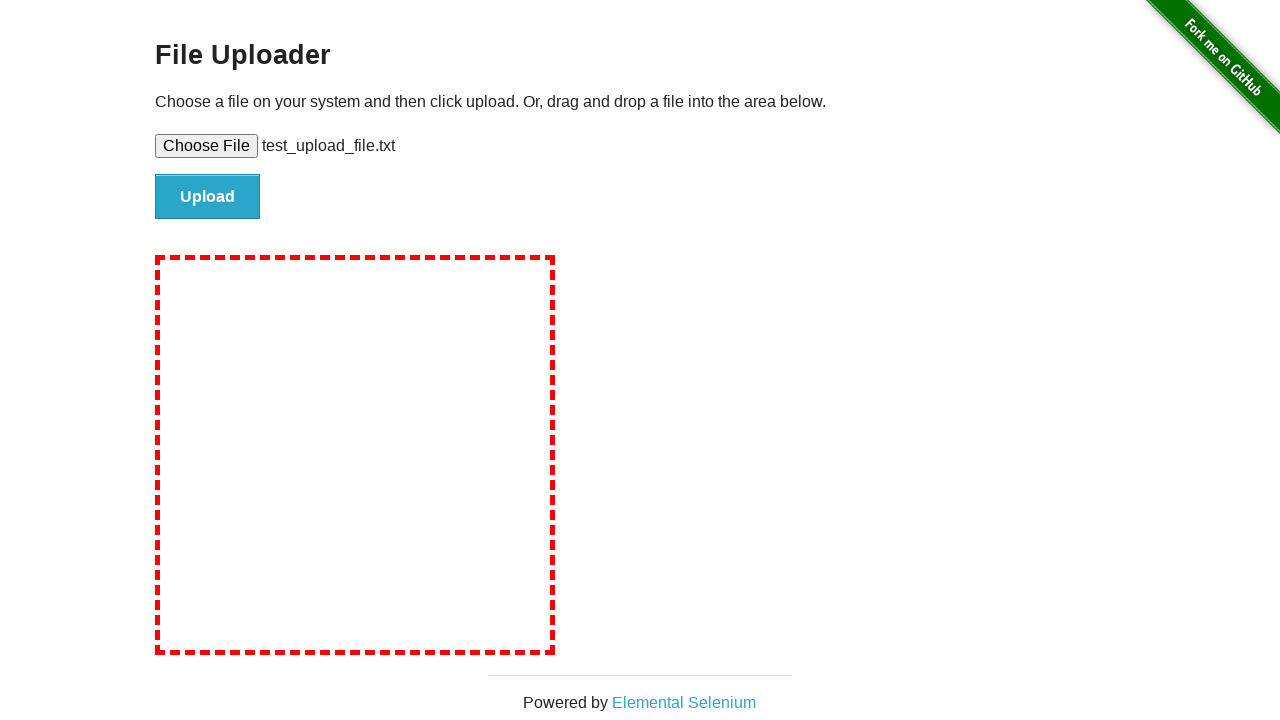

Clicked submit button to upload file at (208, 197) on #file-submit
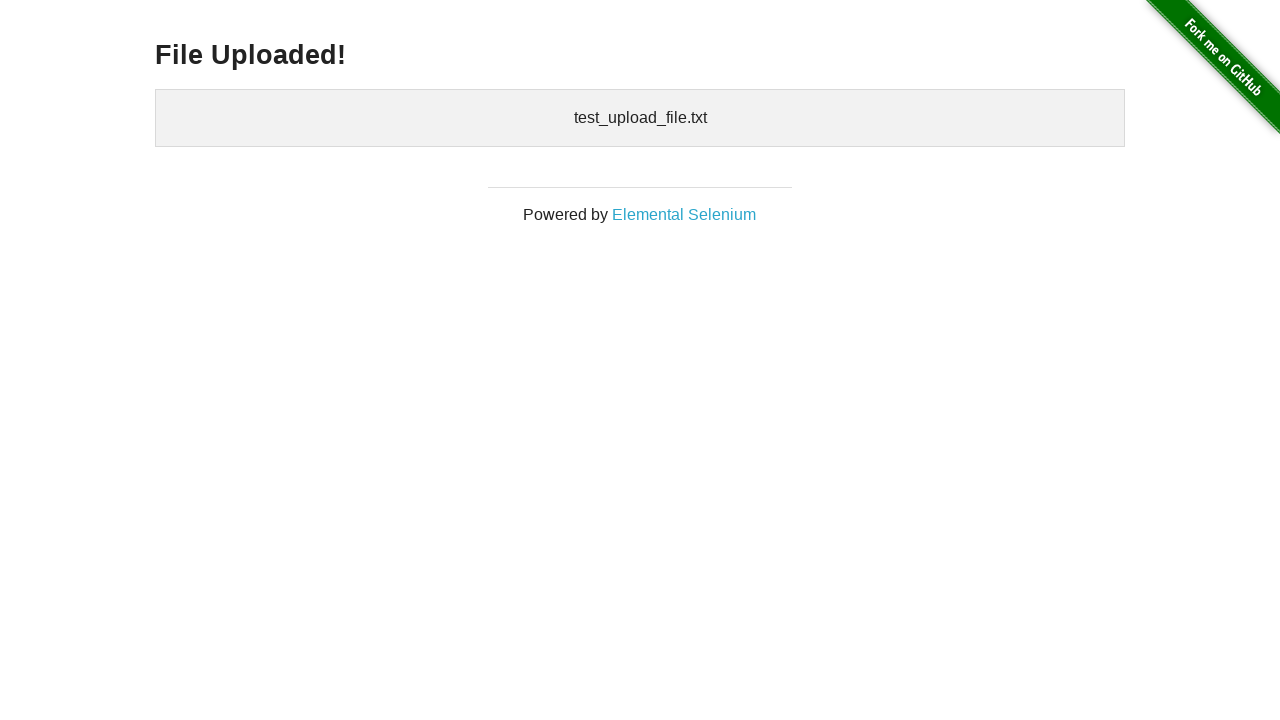

Verified uploaded files section appeared
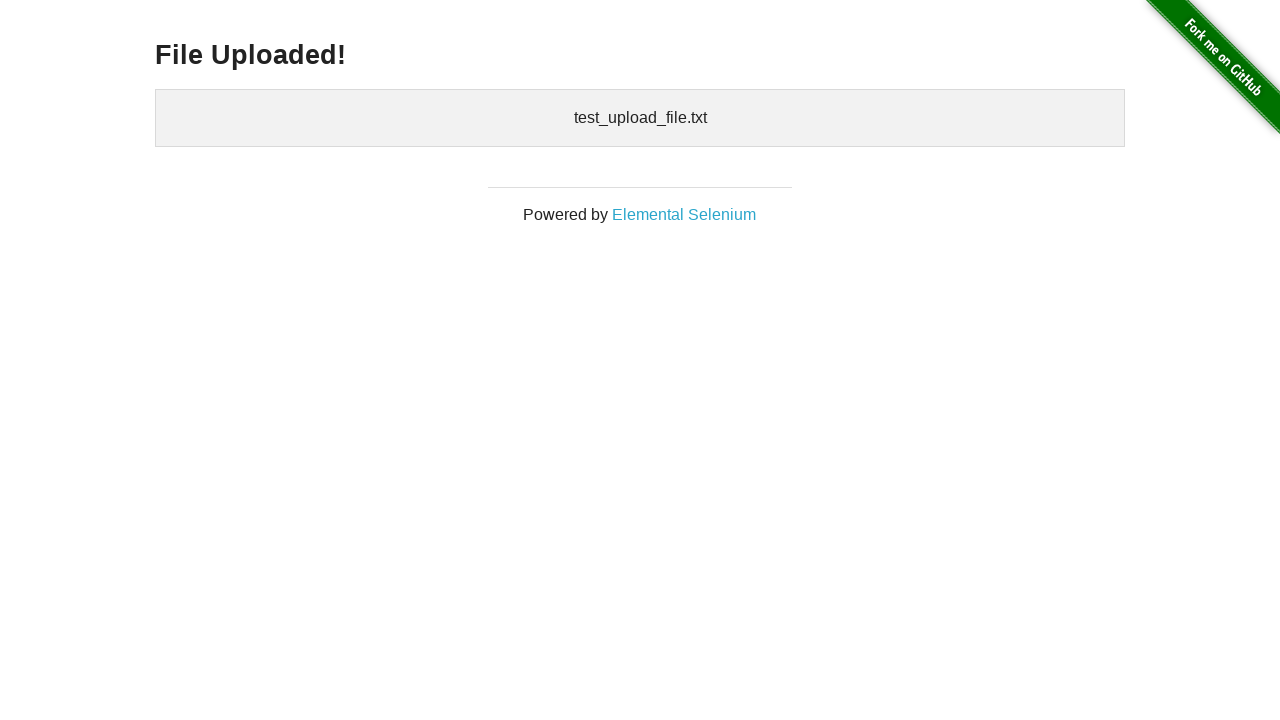

Cleaned up test file from disk
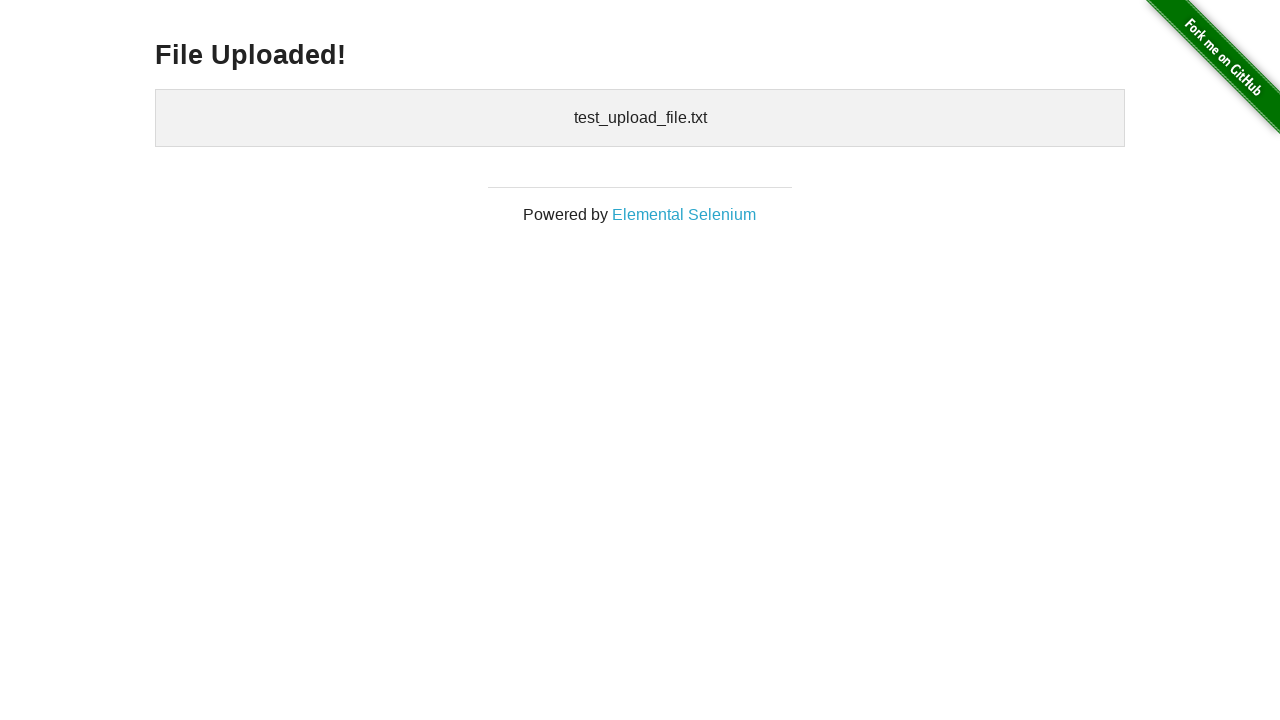

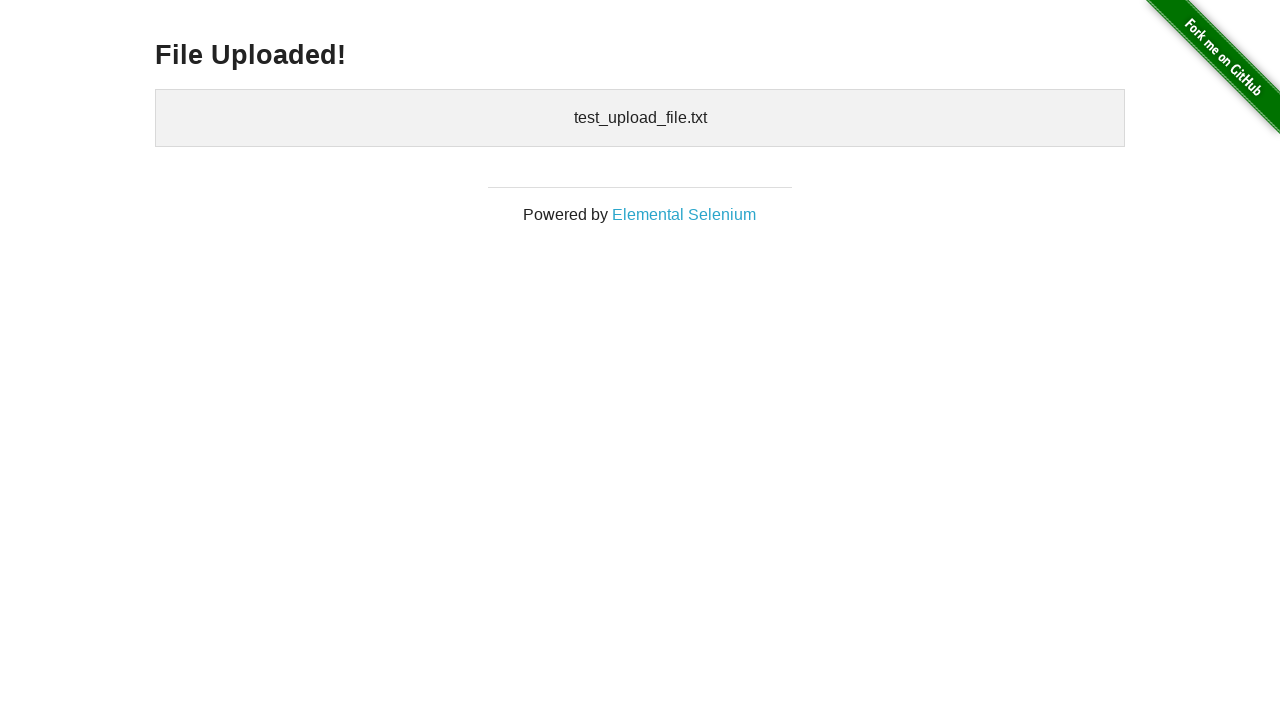